Verifies that the email input, password input, and login button are displayed on the page

Starting URL: https://codility-frontend-prod.s3.amazonaws.com/media/task_static/qa_login_page/9a83bda125cd7398f9f482a3d6d45ea4/static/attachments/reference_page.html

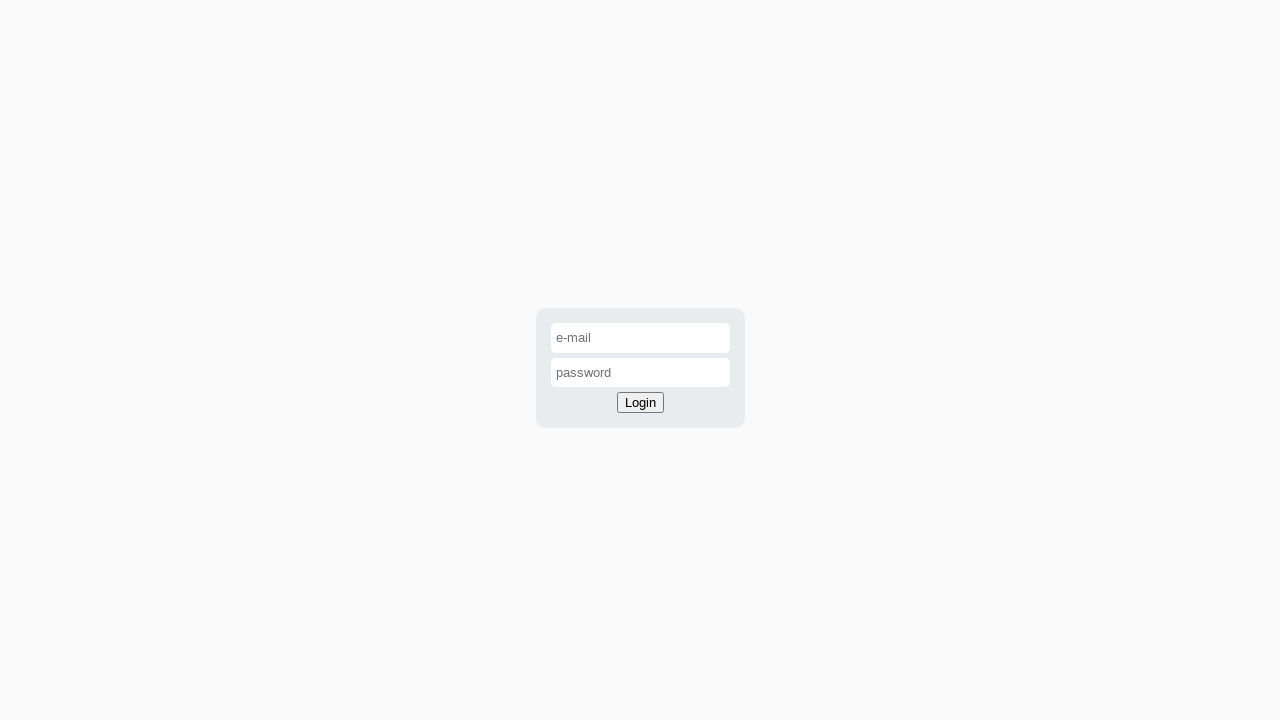

Located email input field
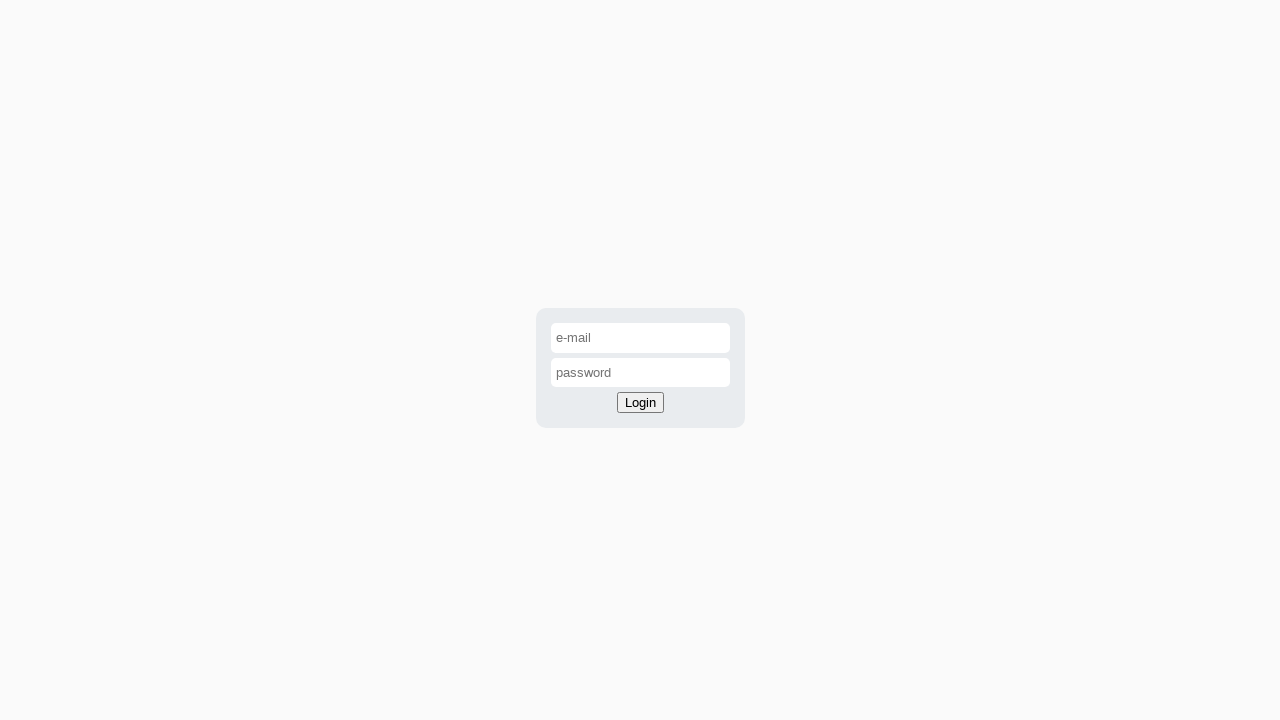

Verified email input field is visible
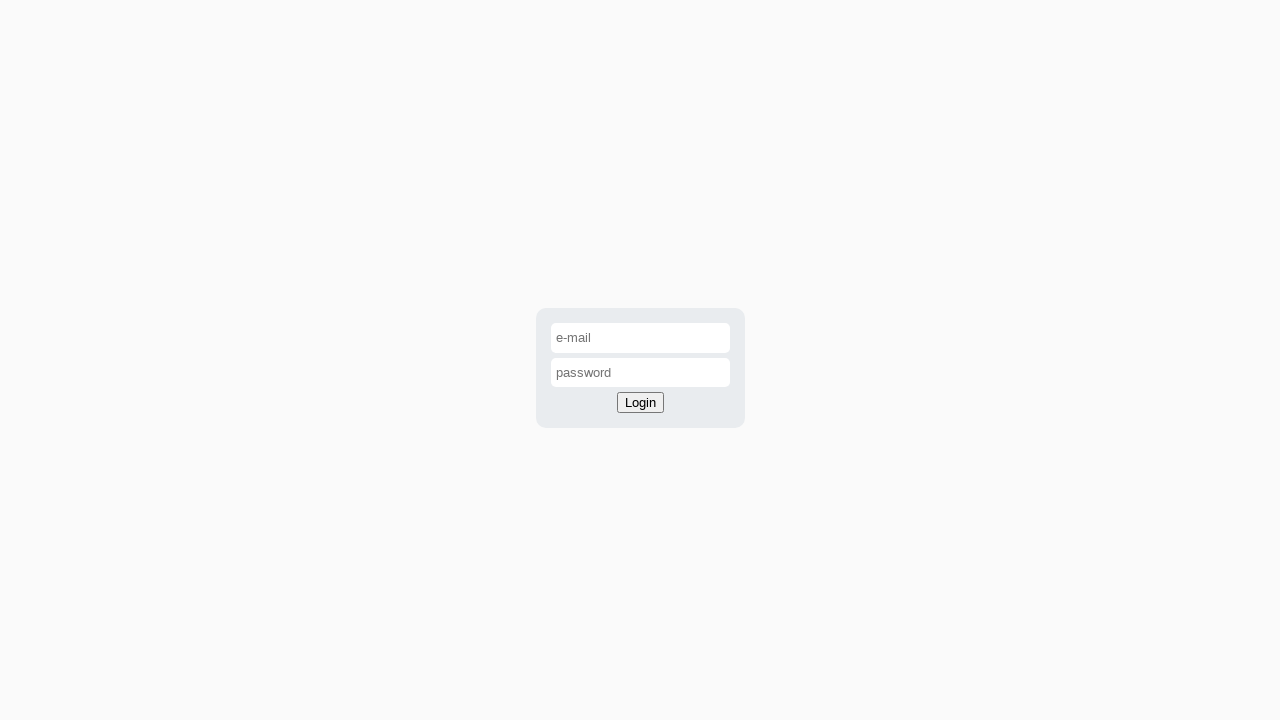

Located password input field
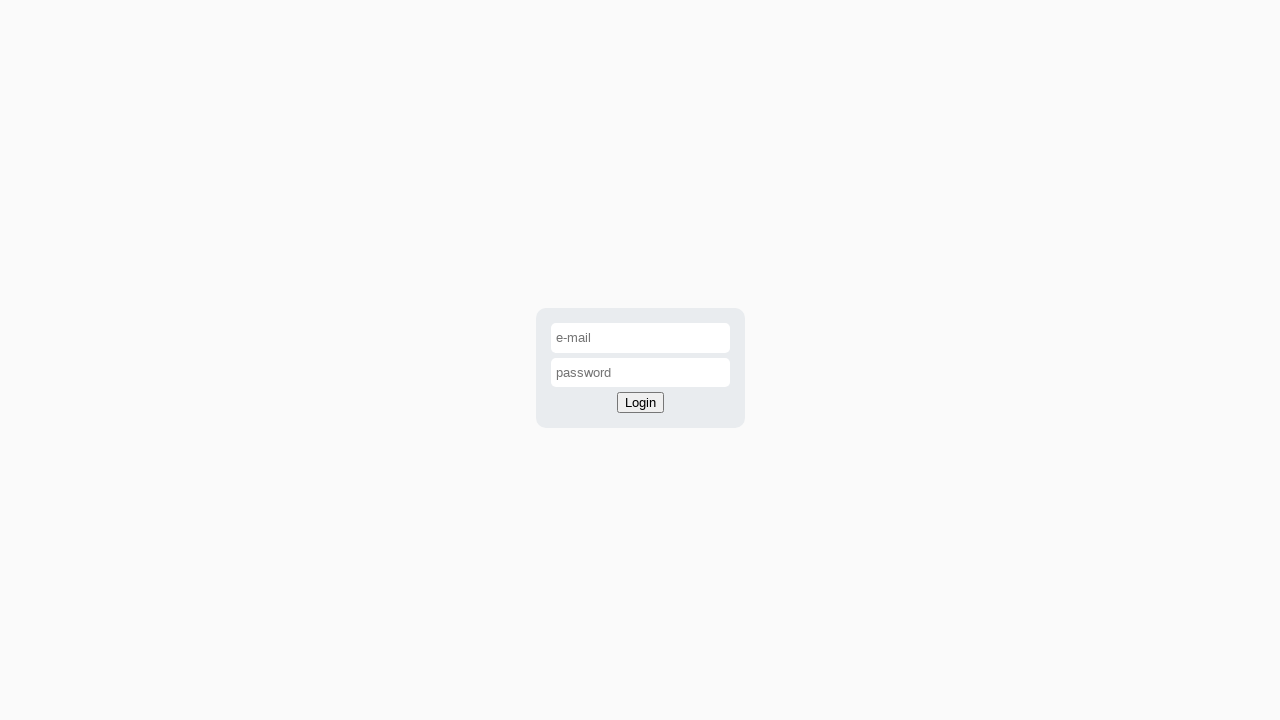

Verified password input field is visible
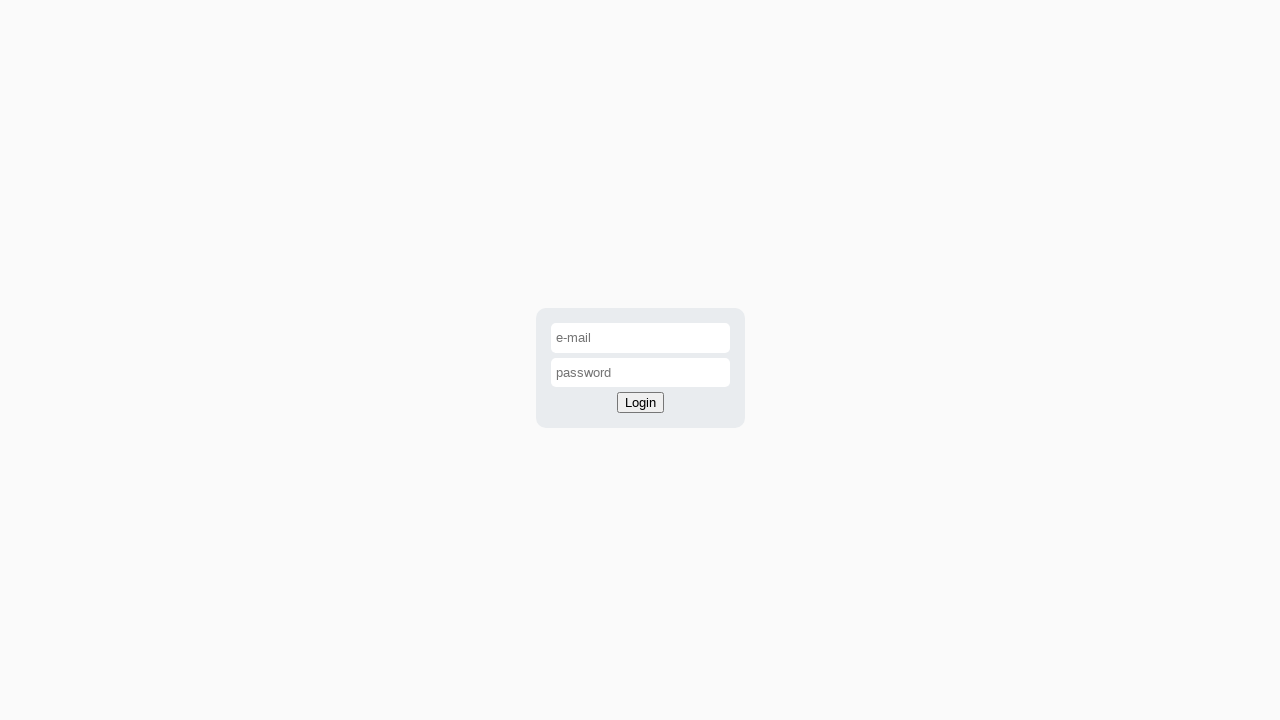

Located login button
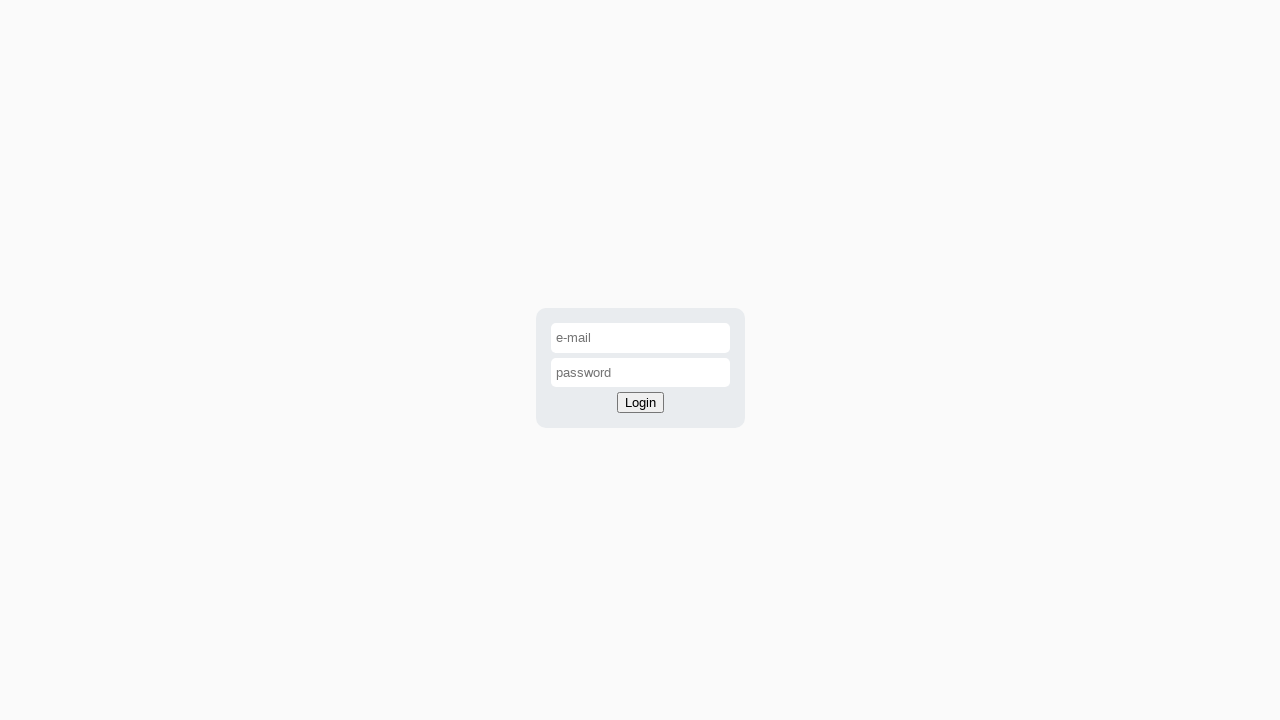

Verified login button is visible
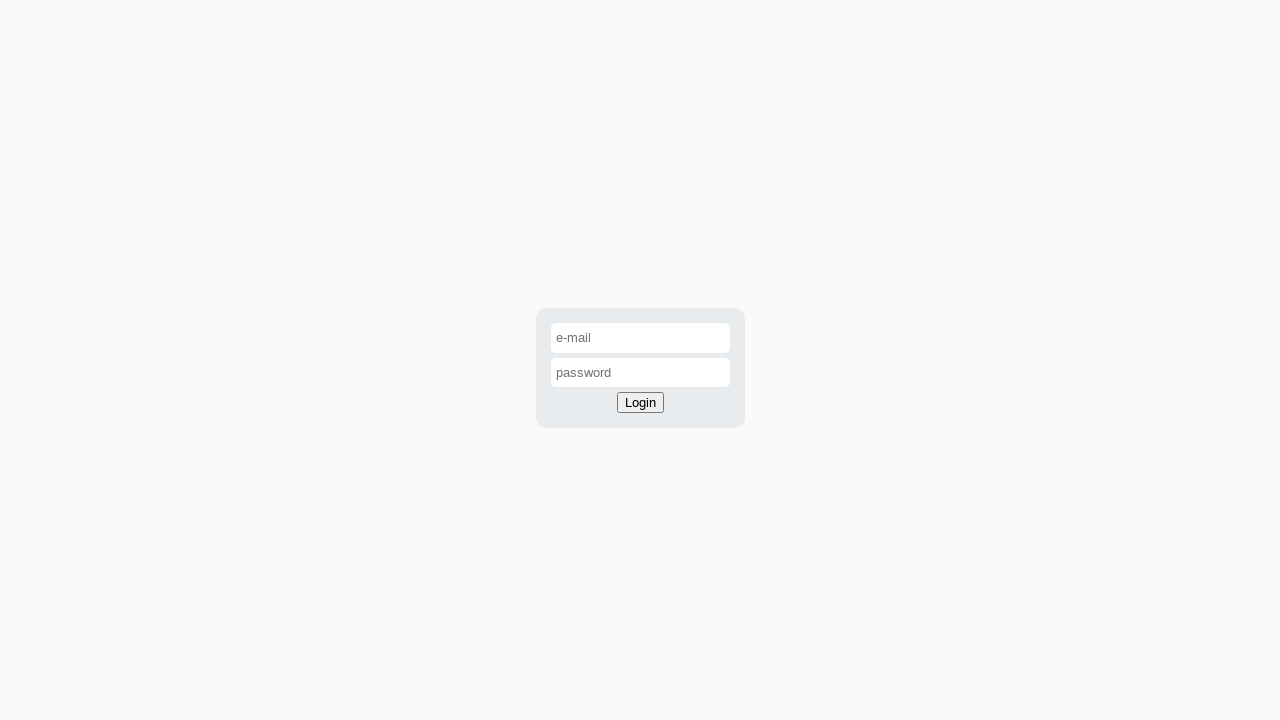

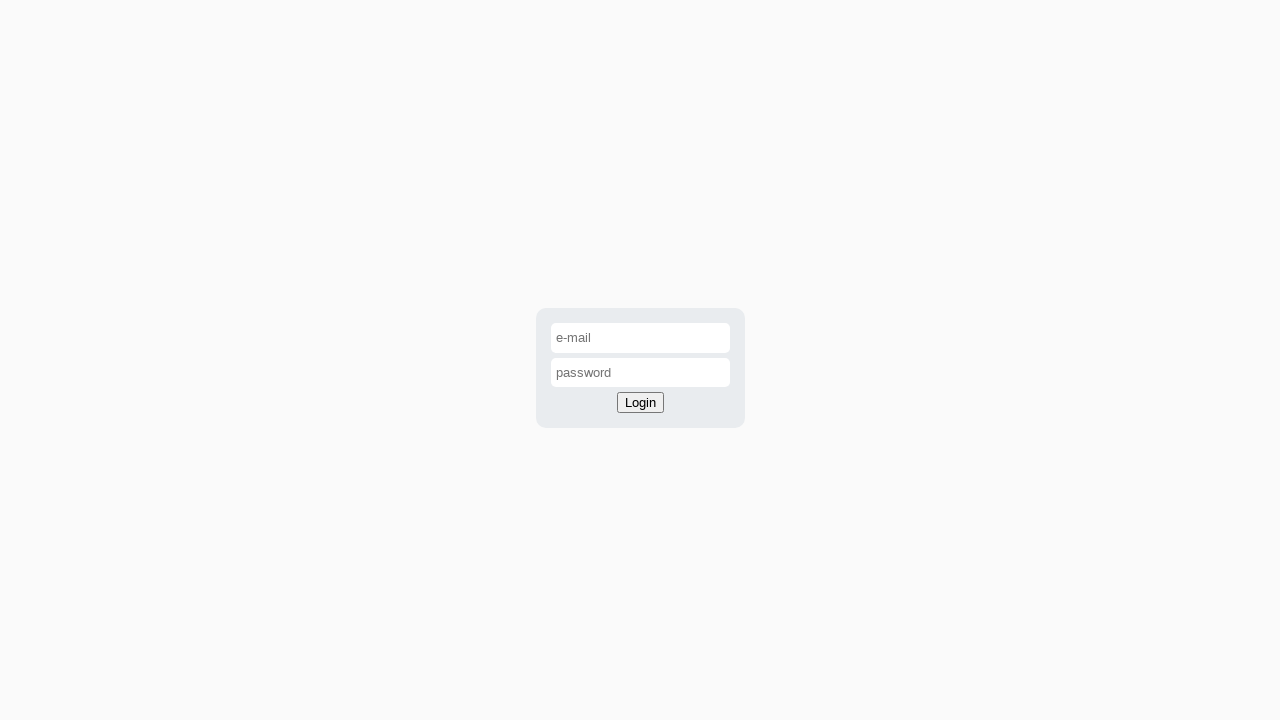